Completes a math exercise by reading a value from the page, calculating the result using a logarithmic formula, filling in the answer, checking required checkboxes, and submitting the form.

Starting URL: http://suninjuly.github.io/math.html

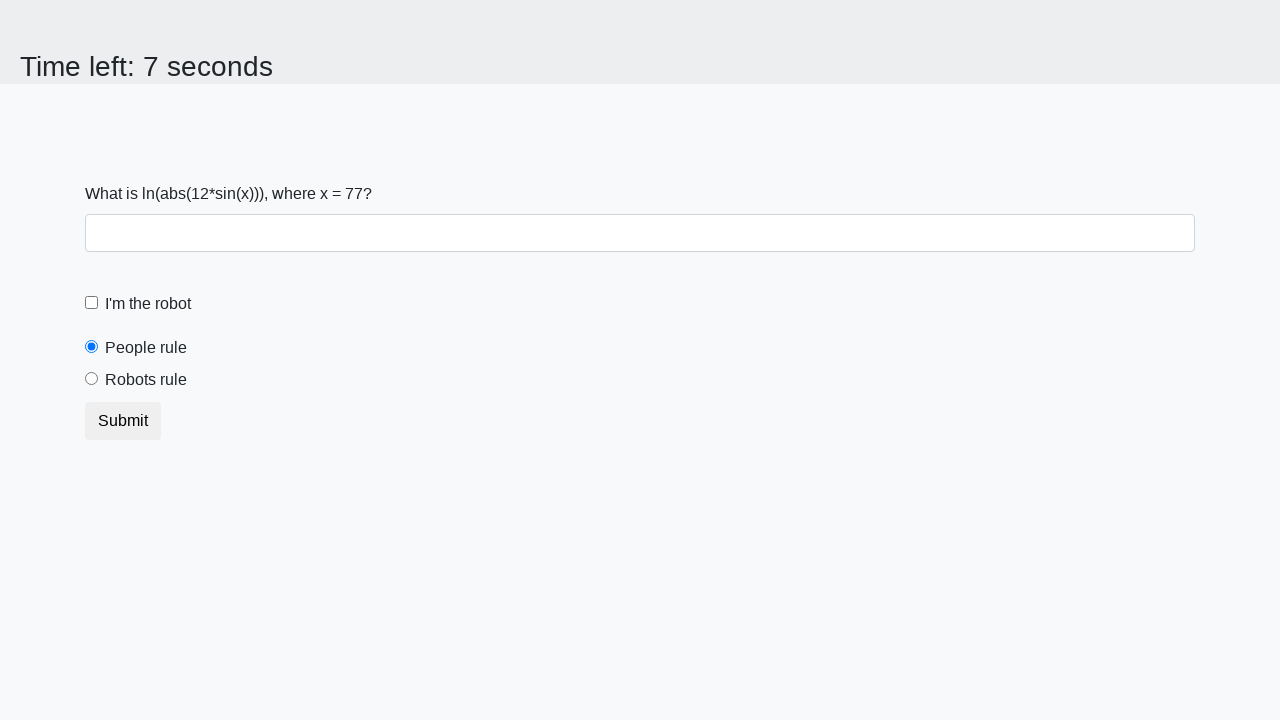

Located and read x value from span#input_value
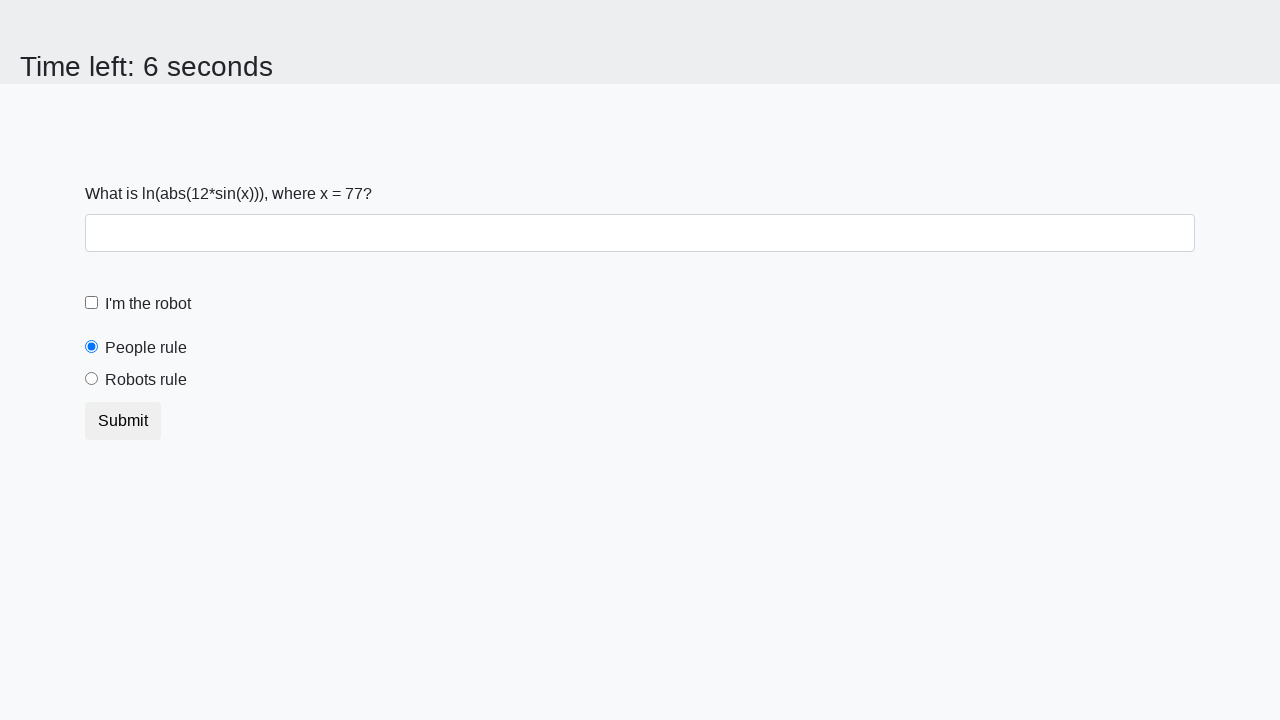

Calculated logarithmic formula result: log(abs(12 * sin(77))) = 2.4844266932079972
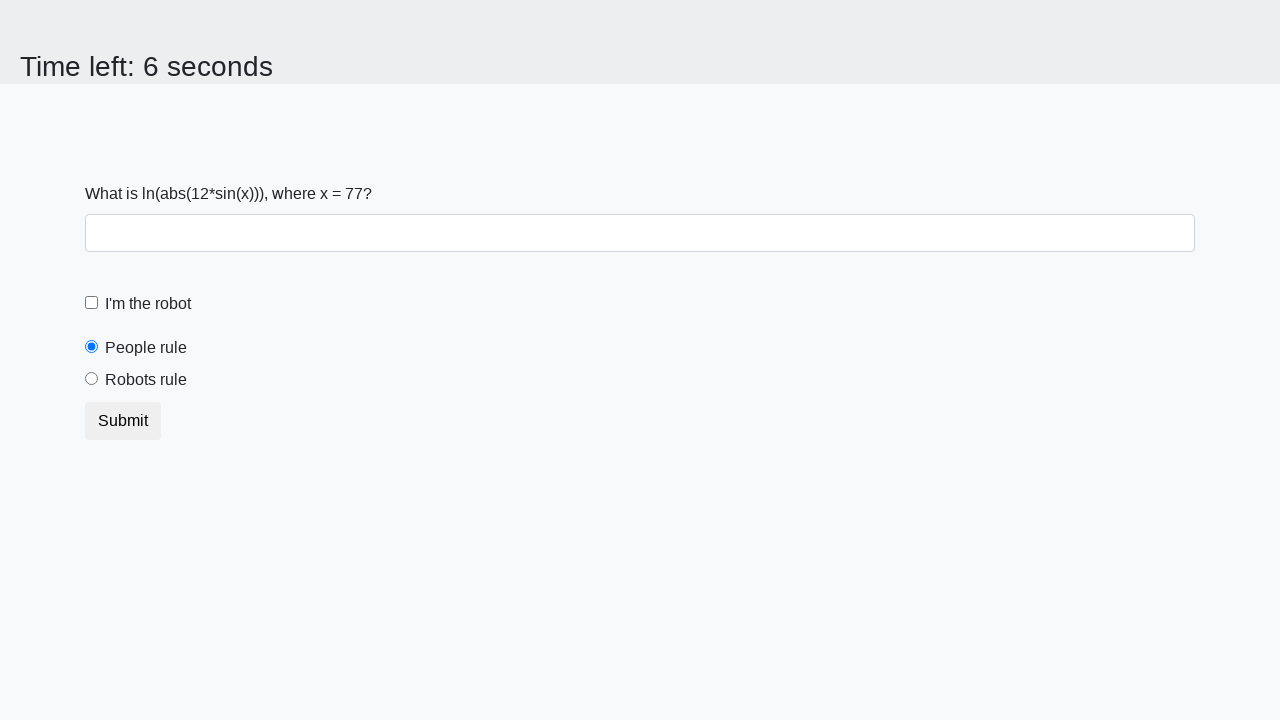

Filled answer field with calculated value: 2.4844266932079972 on #answer
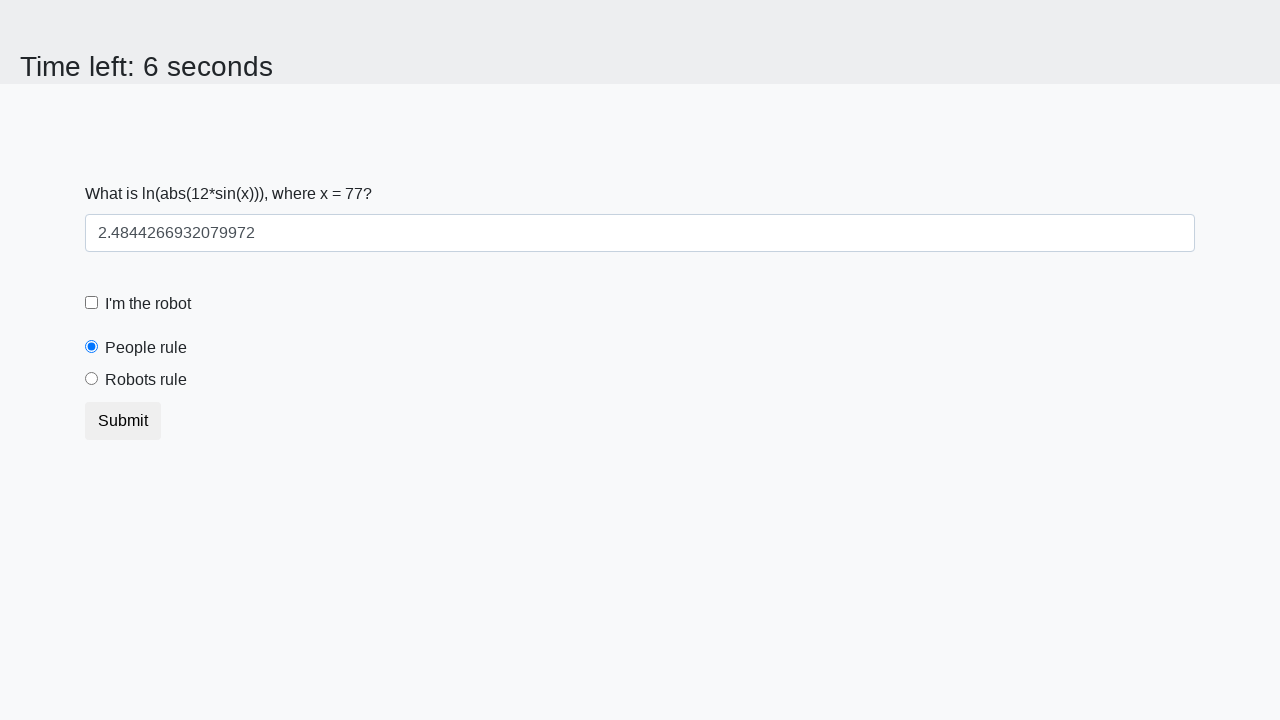

Clicked robot checkbox (#robotCheckbox) at (92, 303) on #robotCheckbox
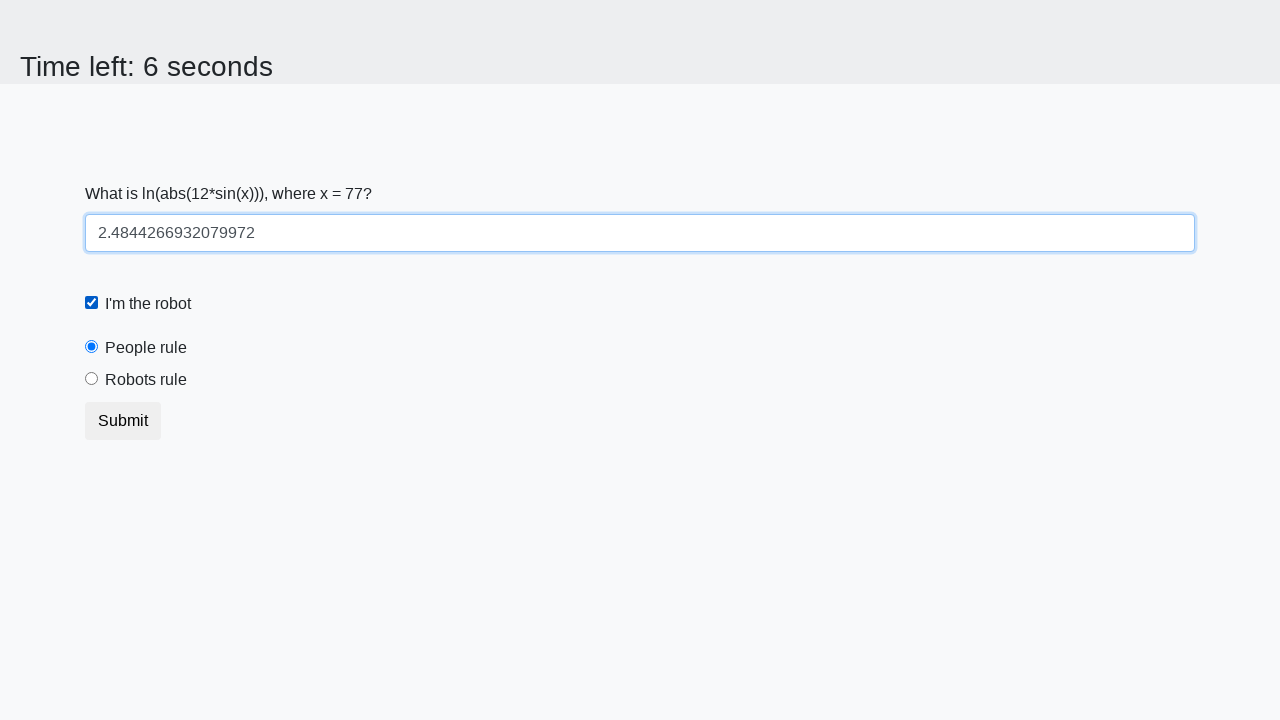

Clicked robots rule checkbox (#robotsRule) at (92, 379) on #robotsRule
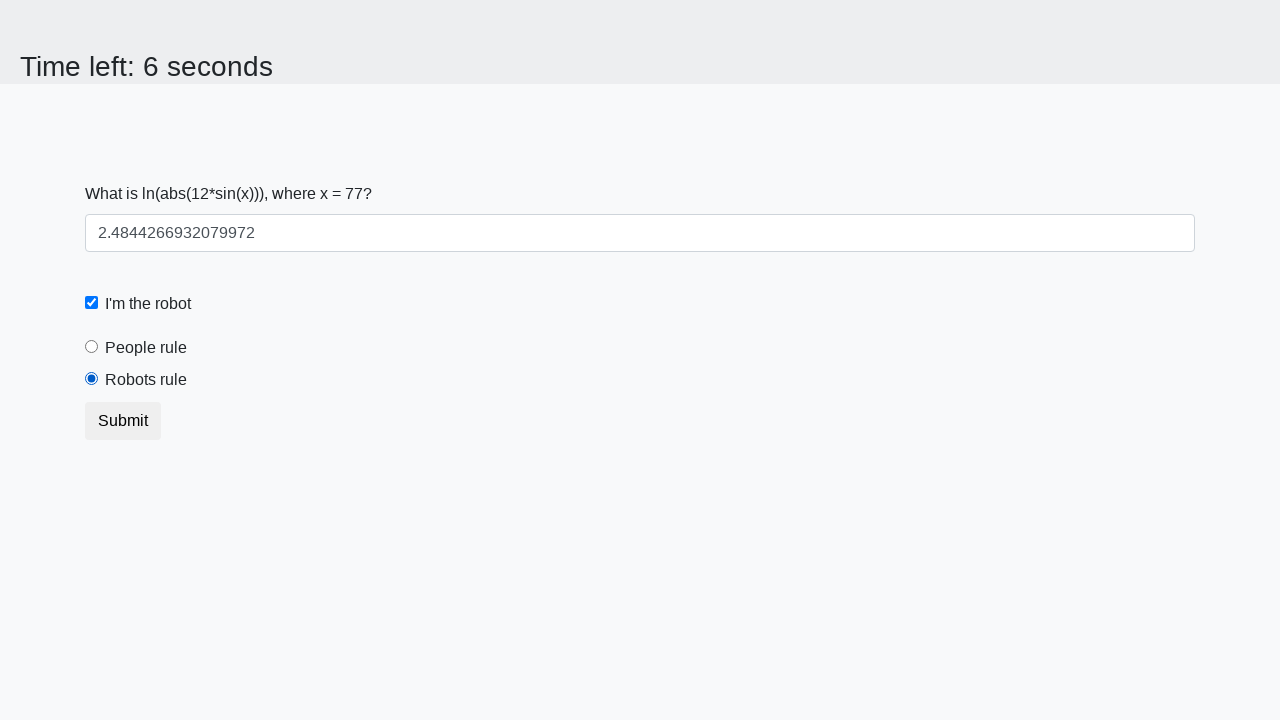

Clicked submit button (.btn.btn-default) at (123, 421) on .btn.btn-default
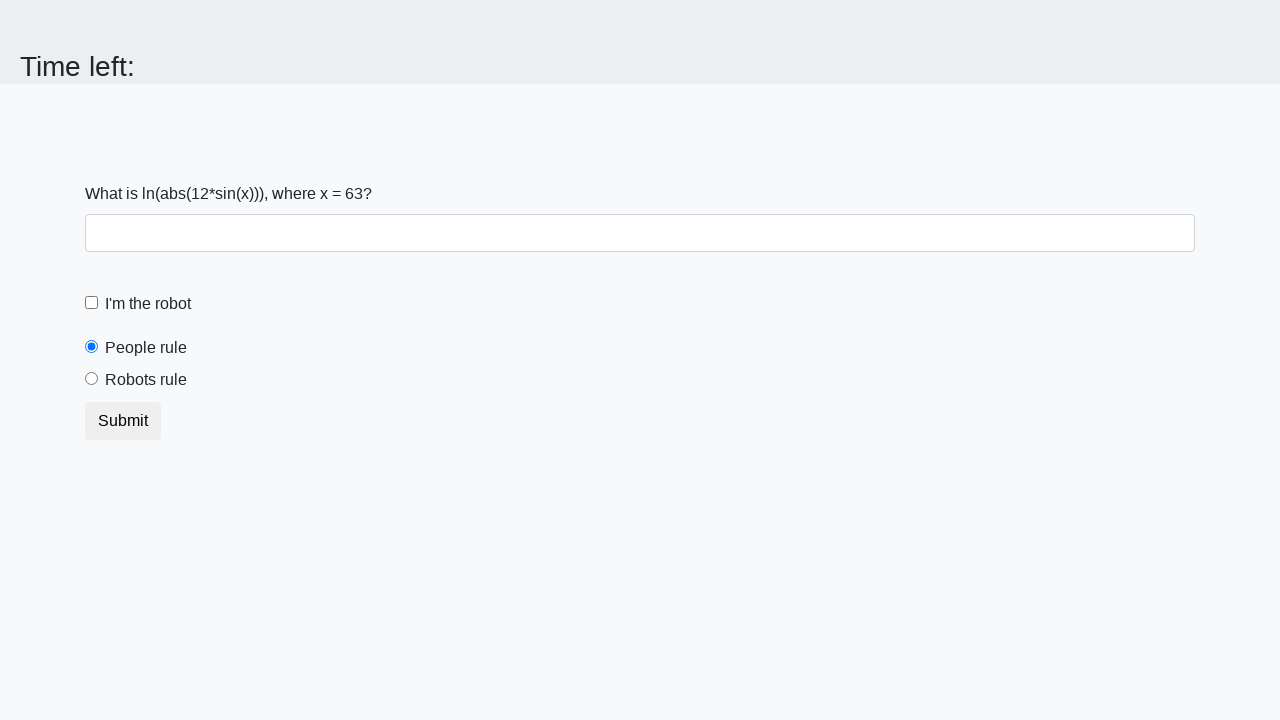

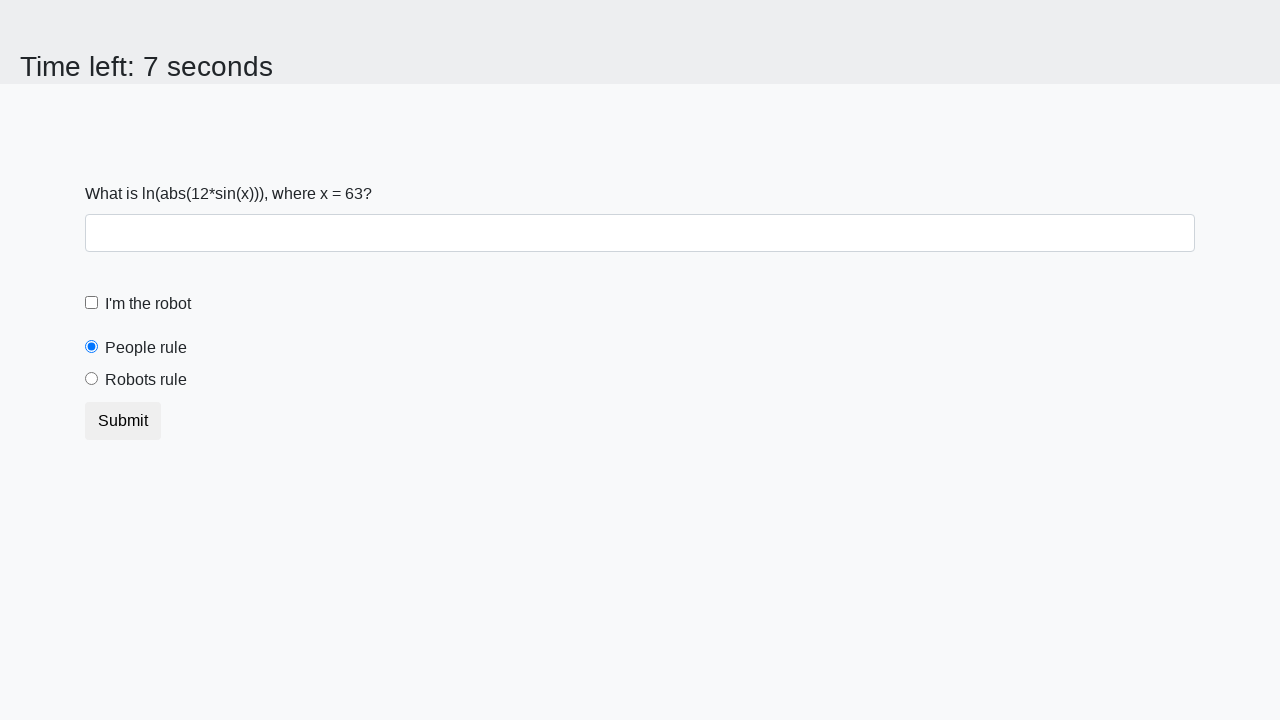